Tests DOM traversal using CSS :first and :last pseudo-selectors to find the last header cell in the first table row

Starting URL: https://rahulshettyacademy.com/AutomationPractice/

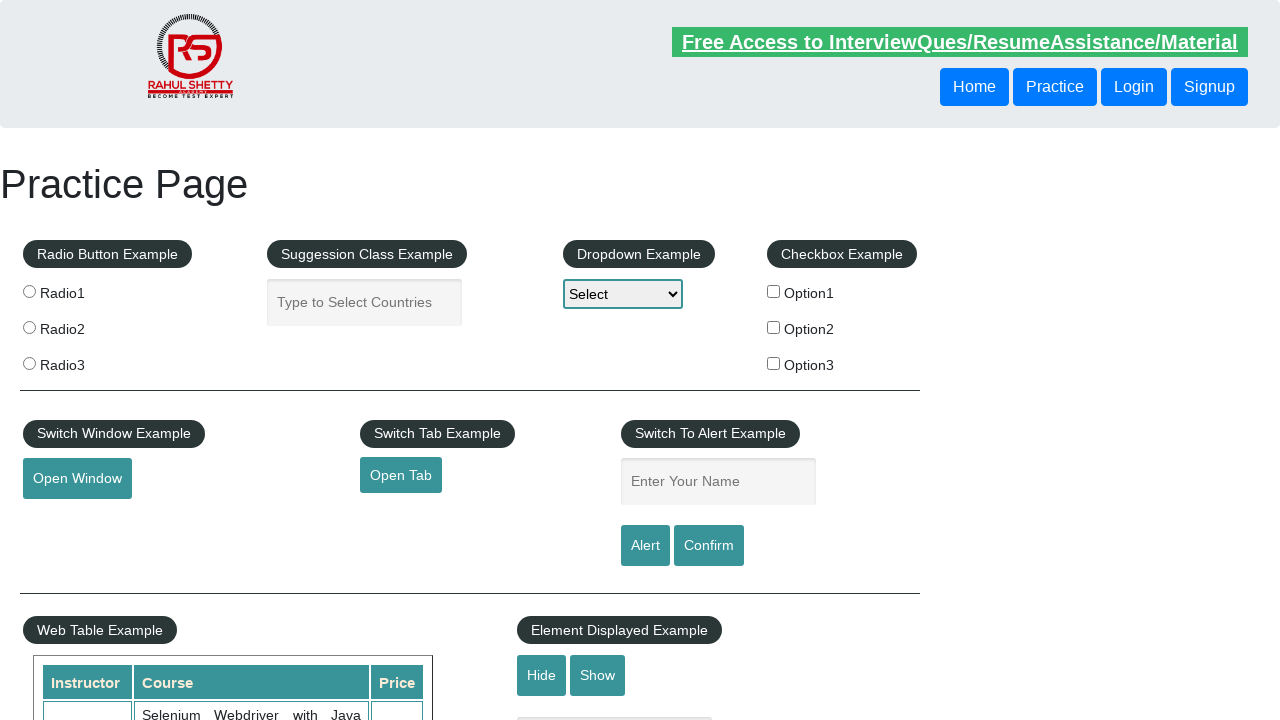

Located the Web Table Example table
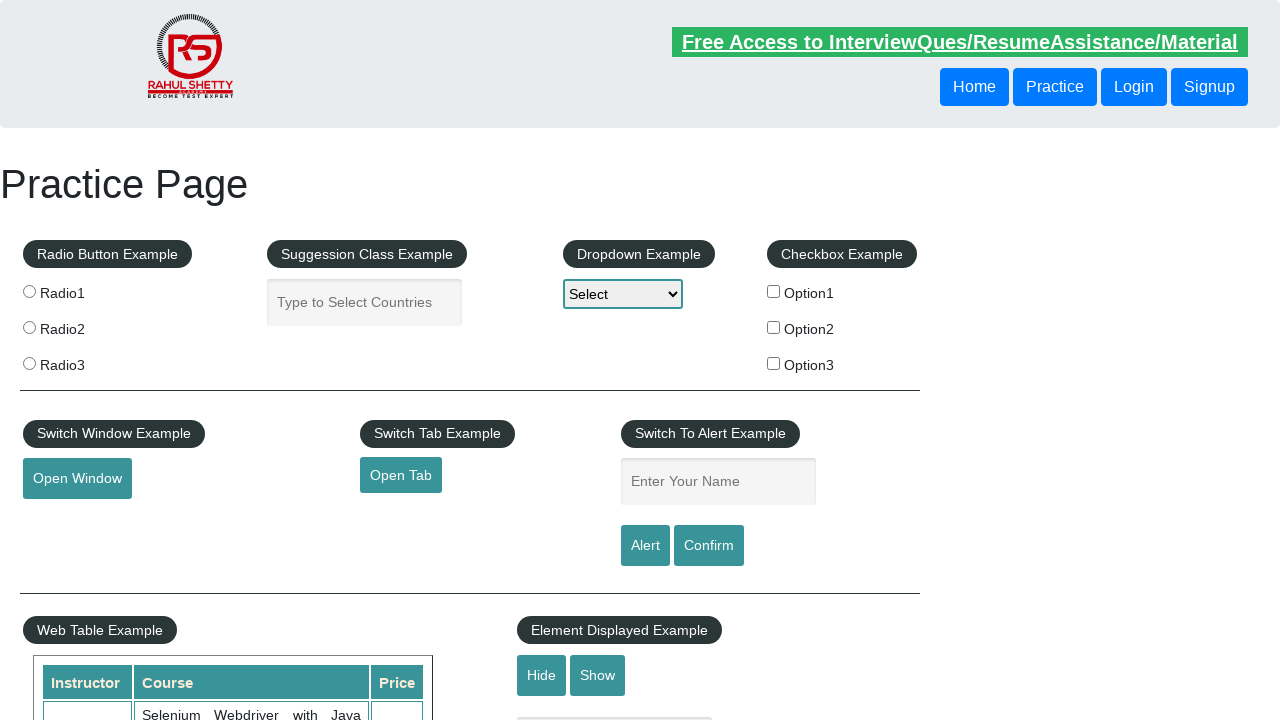

Located the last header cell in the first table row using :first and :last pseudo-selectors
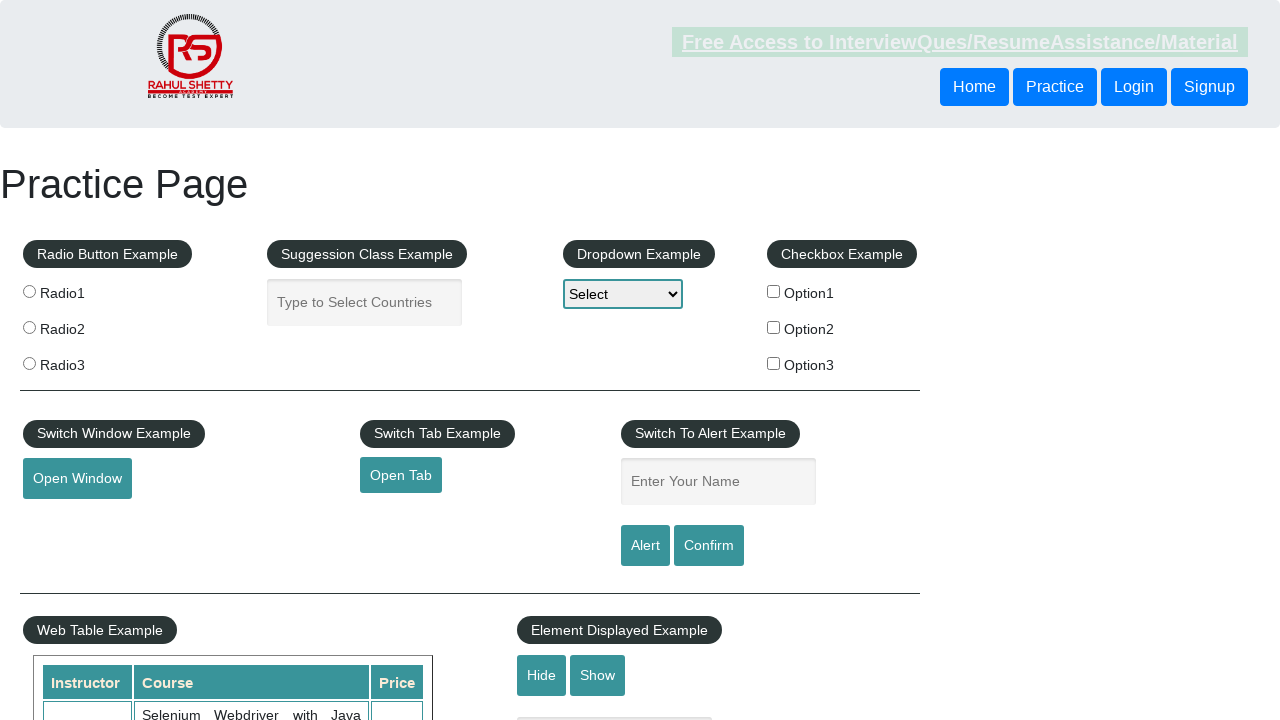

Waited for the last header cell to become visible
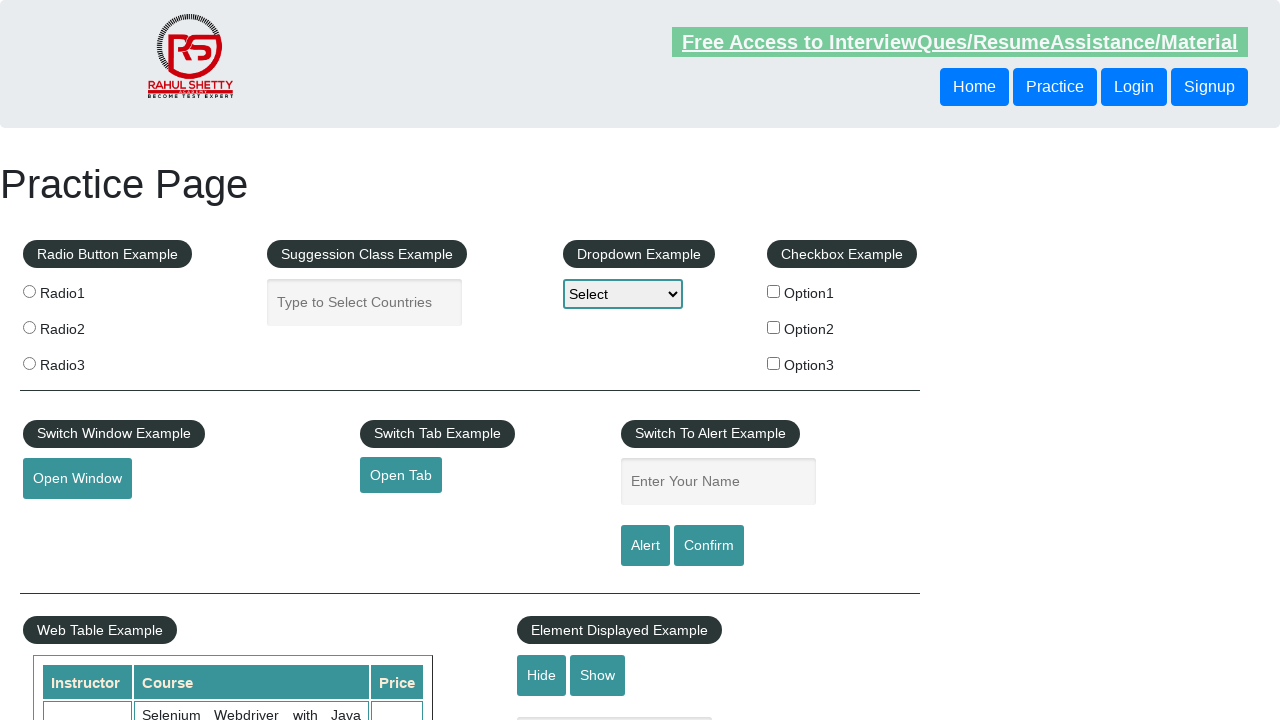

Verified that the last header cell contains 'Price'
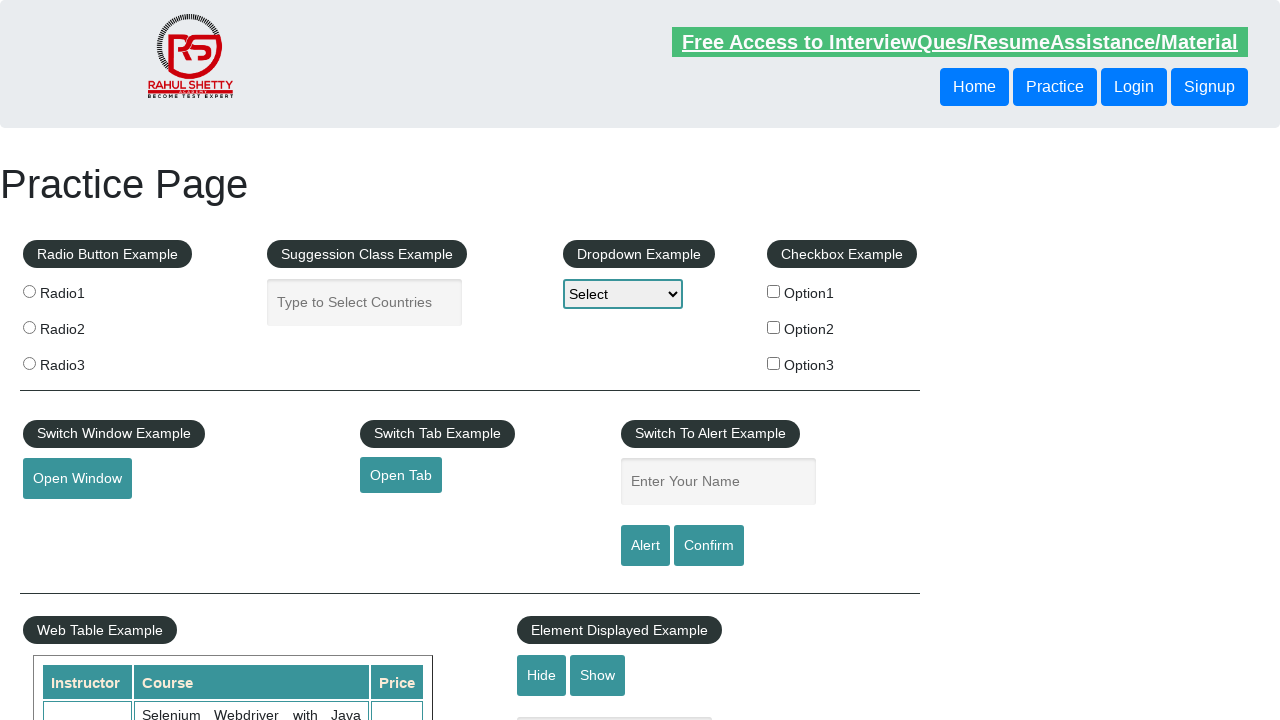

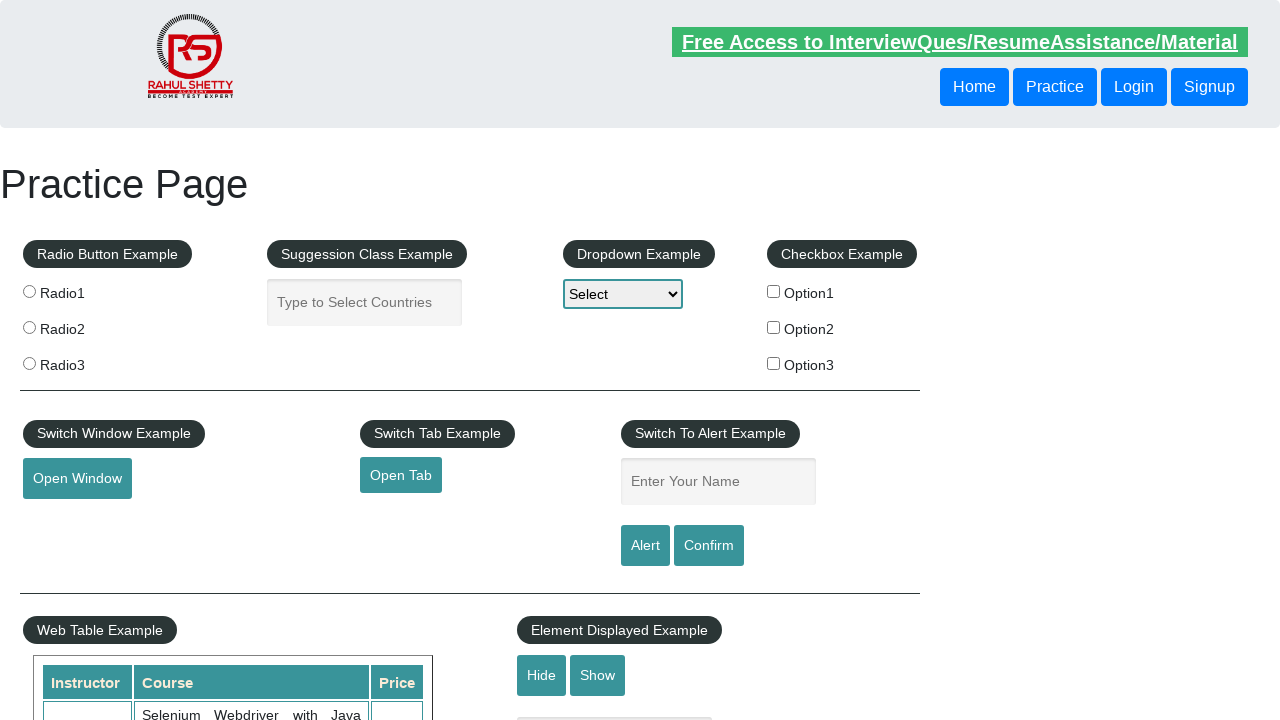